Tests accepting a JavaScript prompt alert with custom text input and verifies the entered text appears in result

Starting URL: https://the-internet.herokuapp.com/javascript_alerts

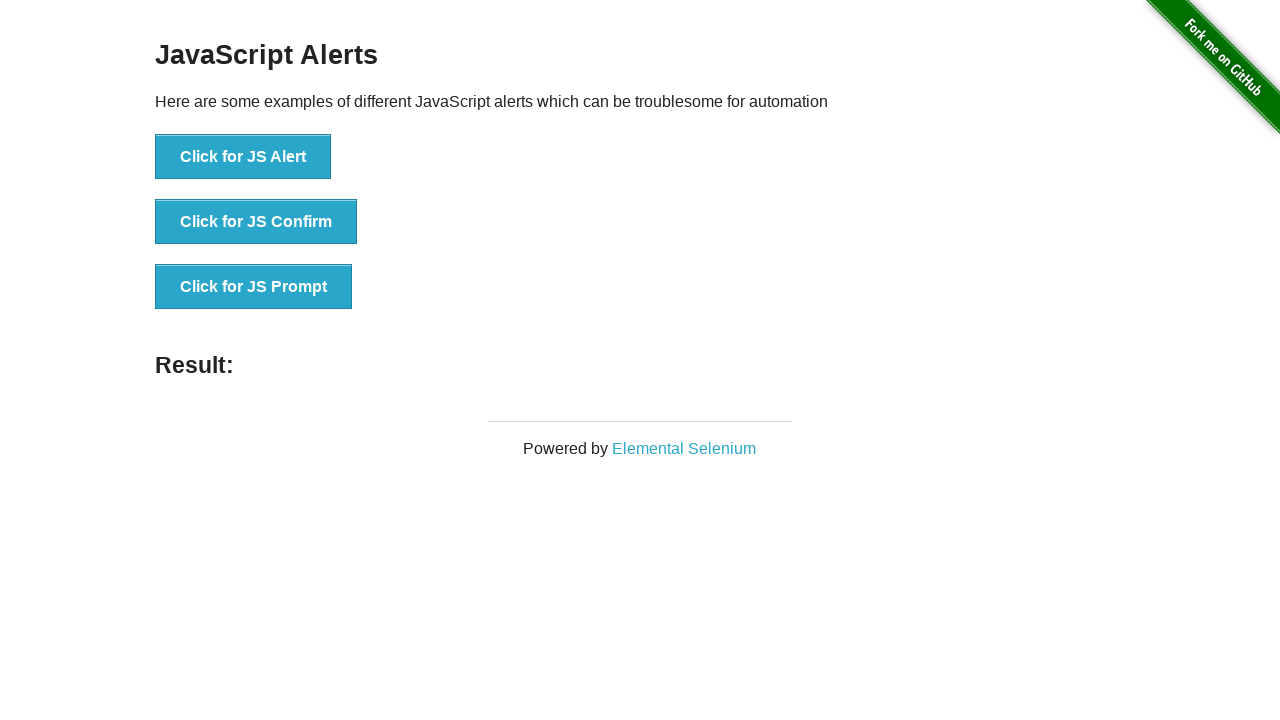

Set up dialog handler to accept prompt with text 'accept alert text'
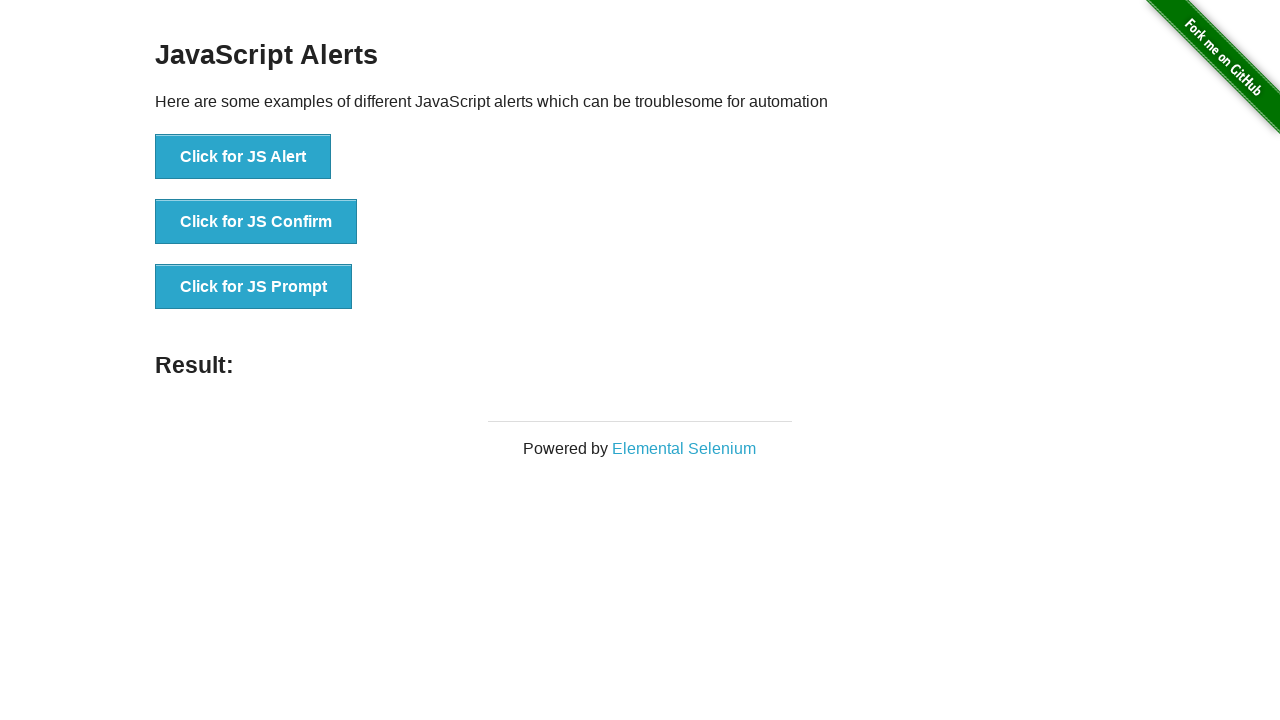

Clicked the JavaScript prompt button at (254, 287) on button[onclick='jsPrompt()']
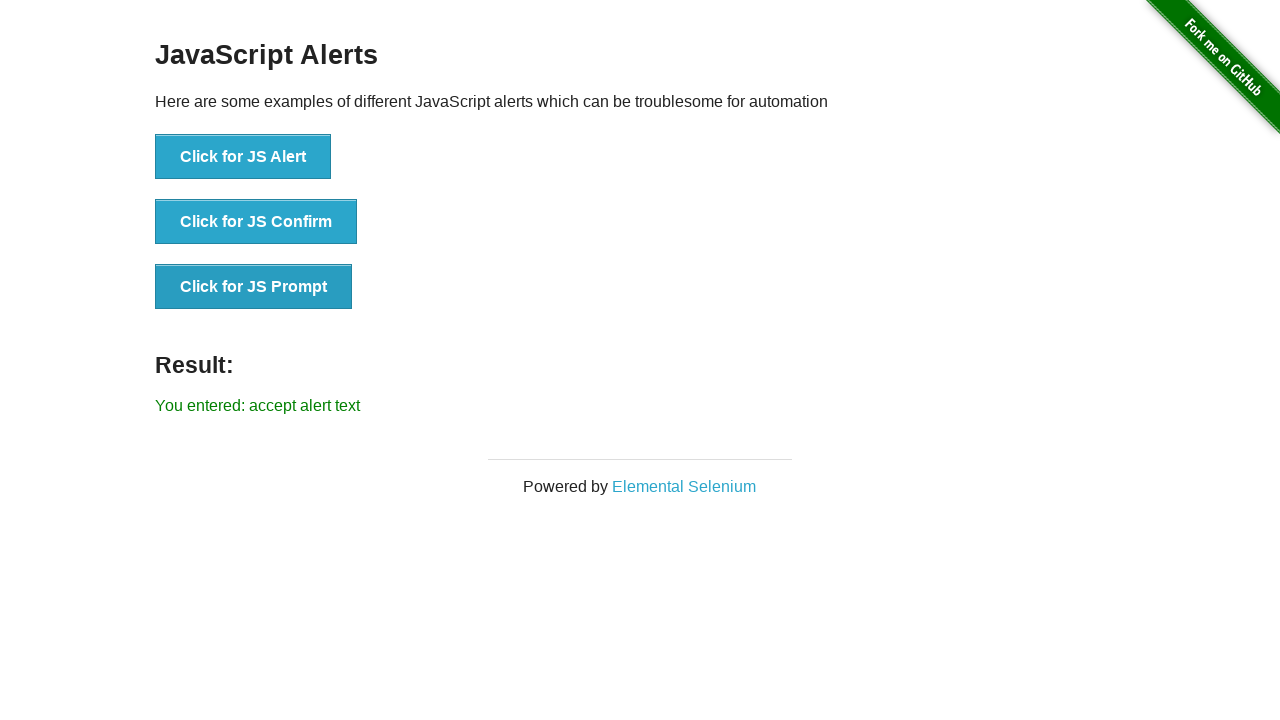

Result element loaded after accepting prompt
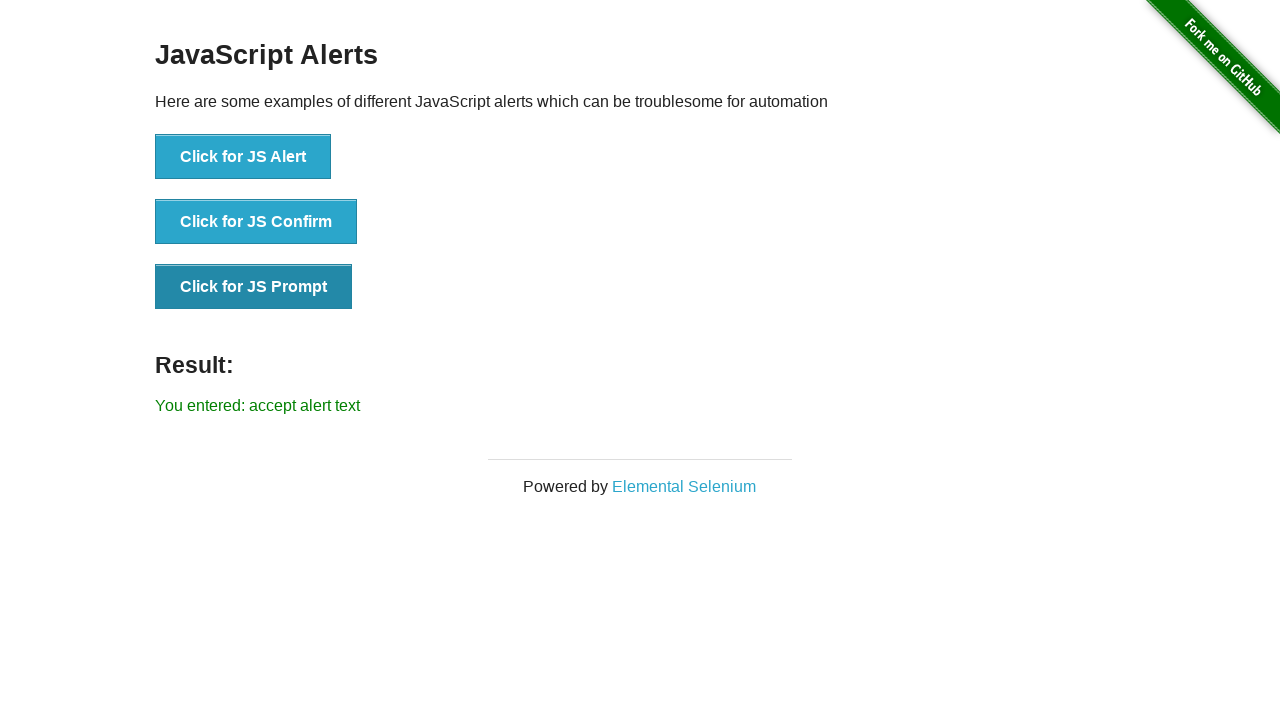

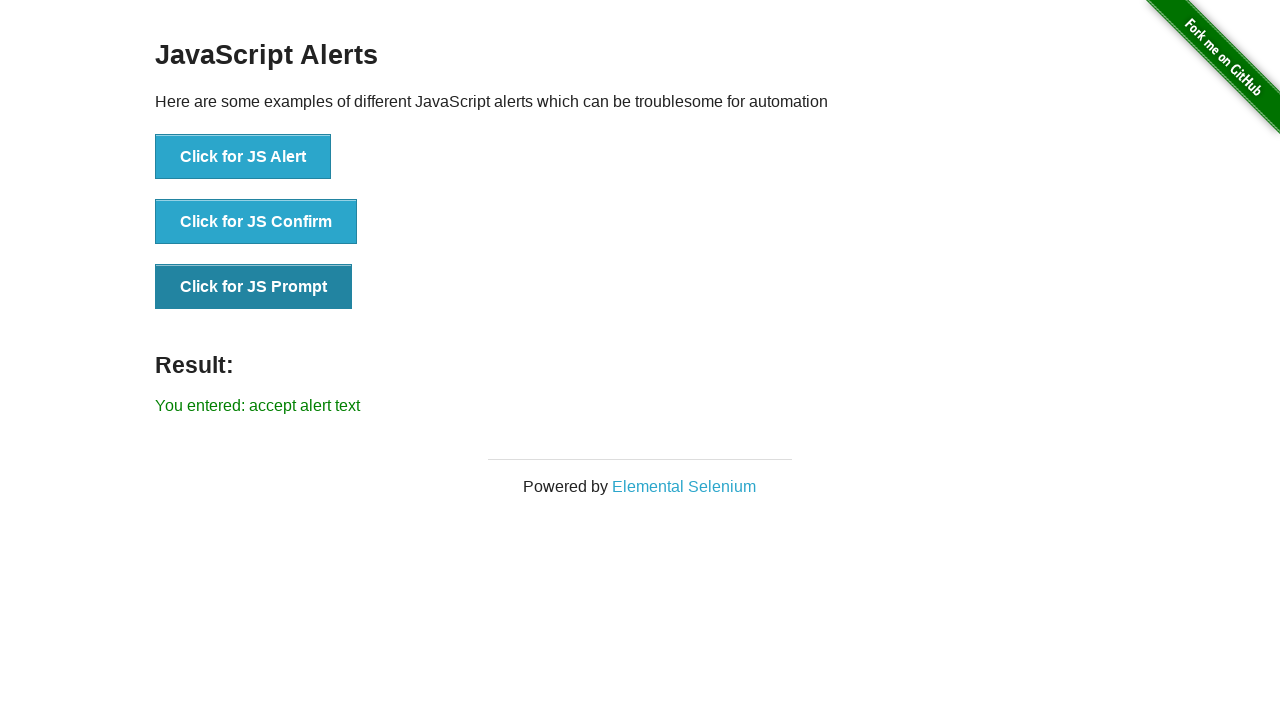